Tests various form elements on a practice automation page including radio buttons, autocomplete, dropdown selection, and checkboxes

Starting URL: https://rahulshettyacademy.com/AutomationPractice/

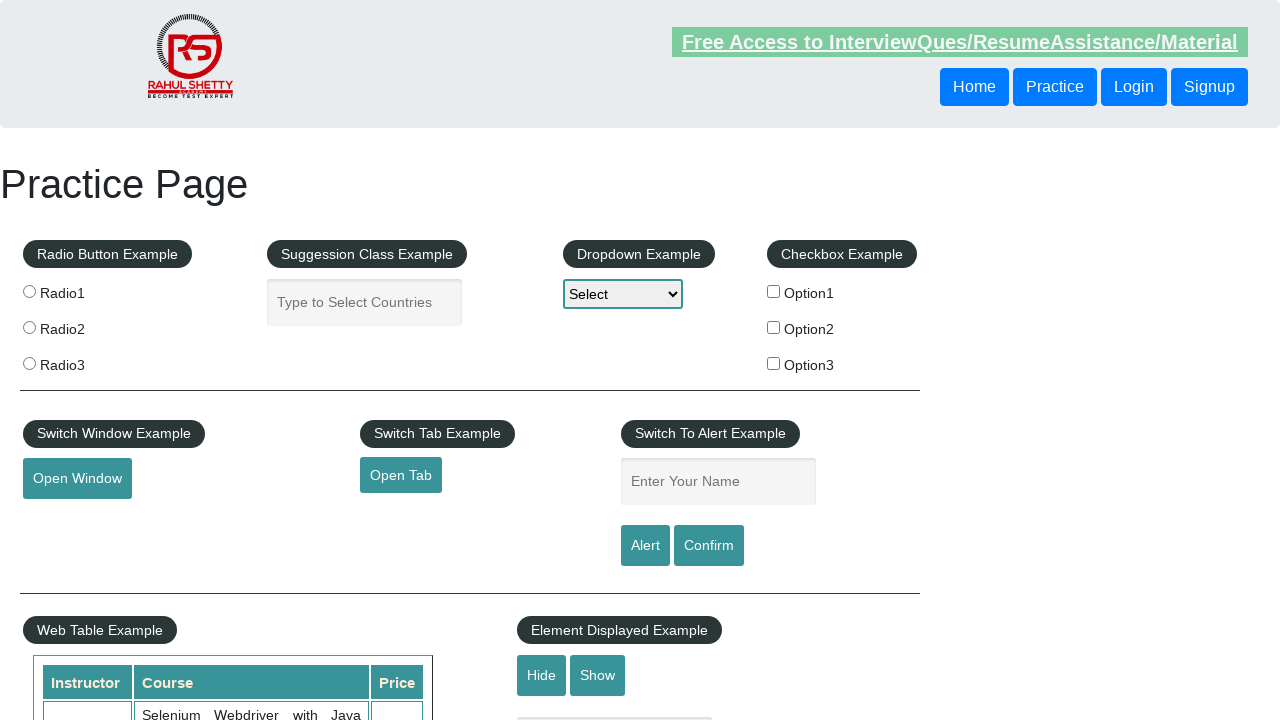

Selected radio button option 2 at (29, 327) on xpath=//input[@value='radio2']
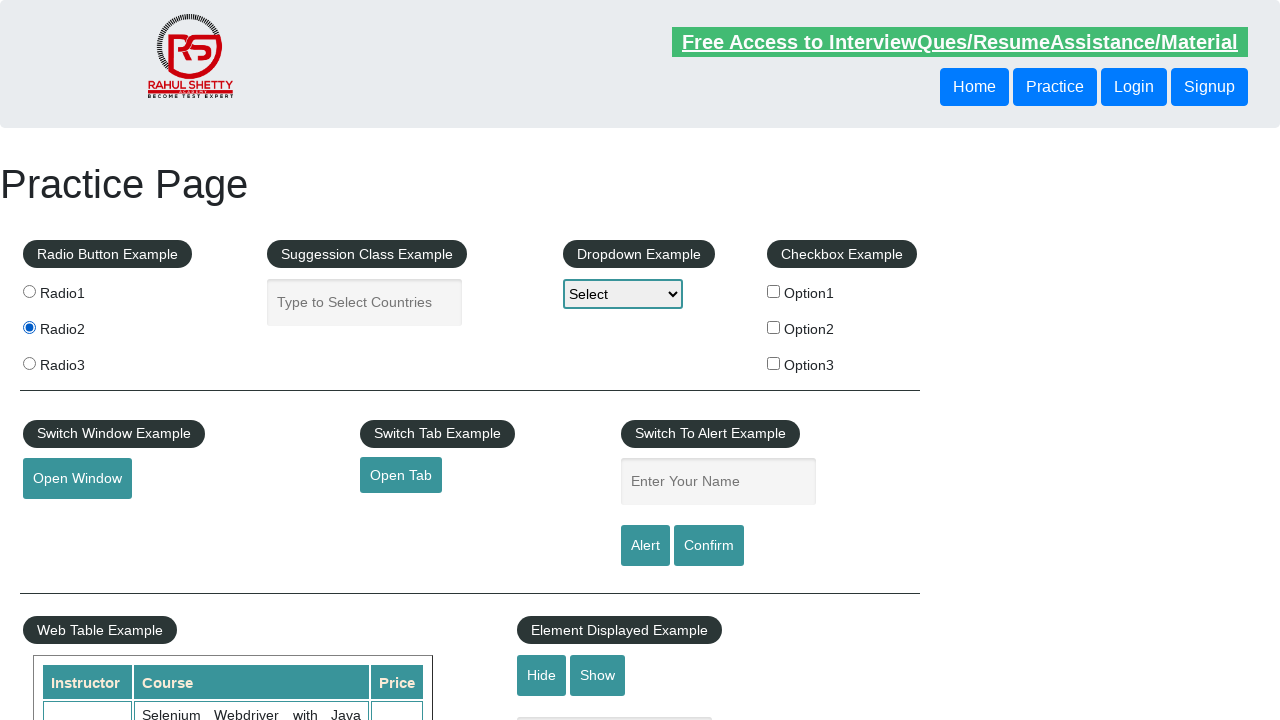

Filled autocomplete field with 'Mac' on #autocomplete
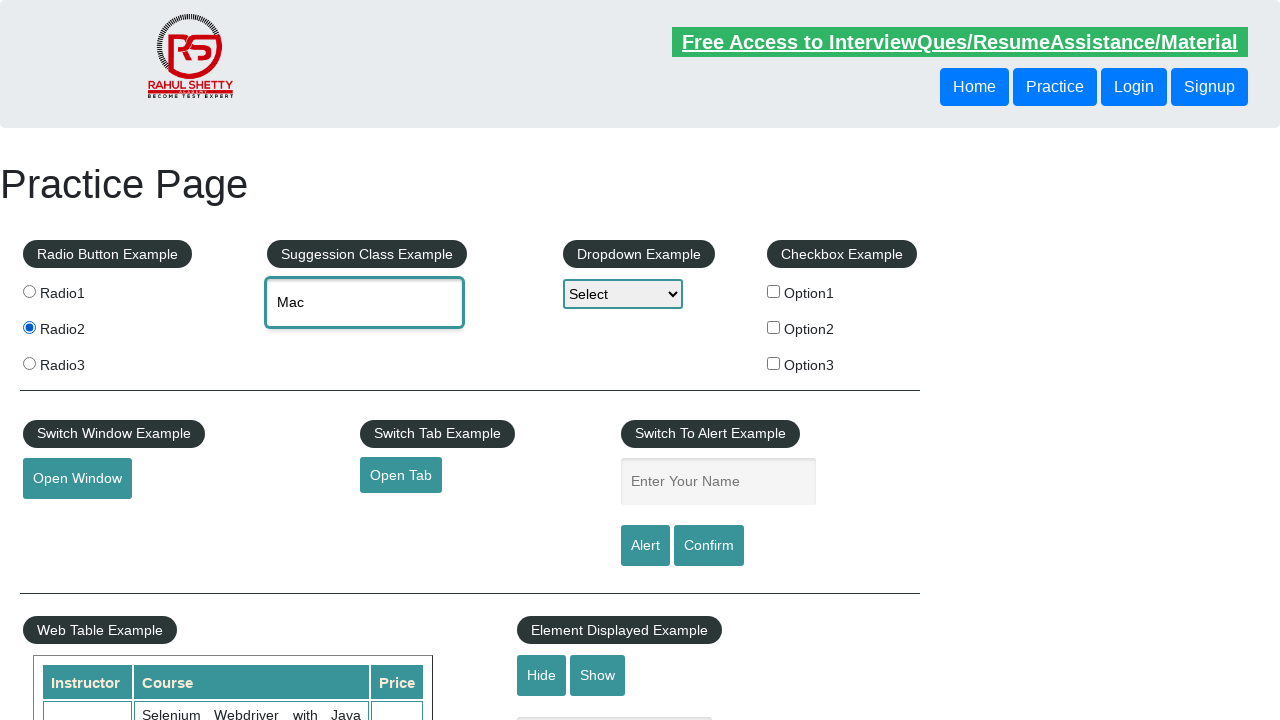

Autocomplete suggestions appeared
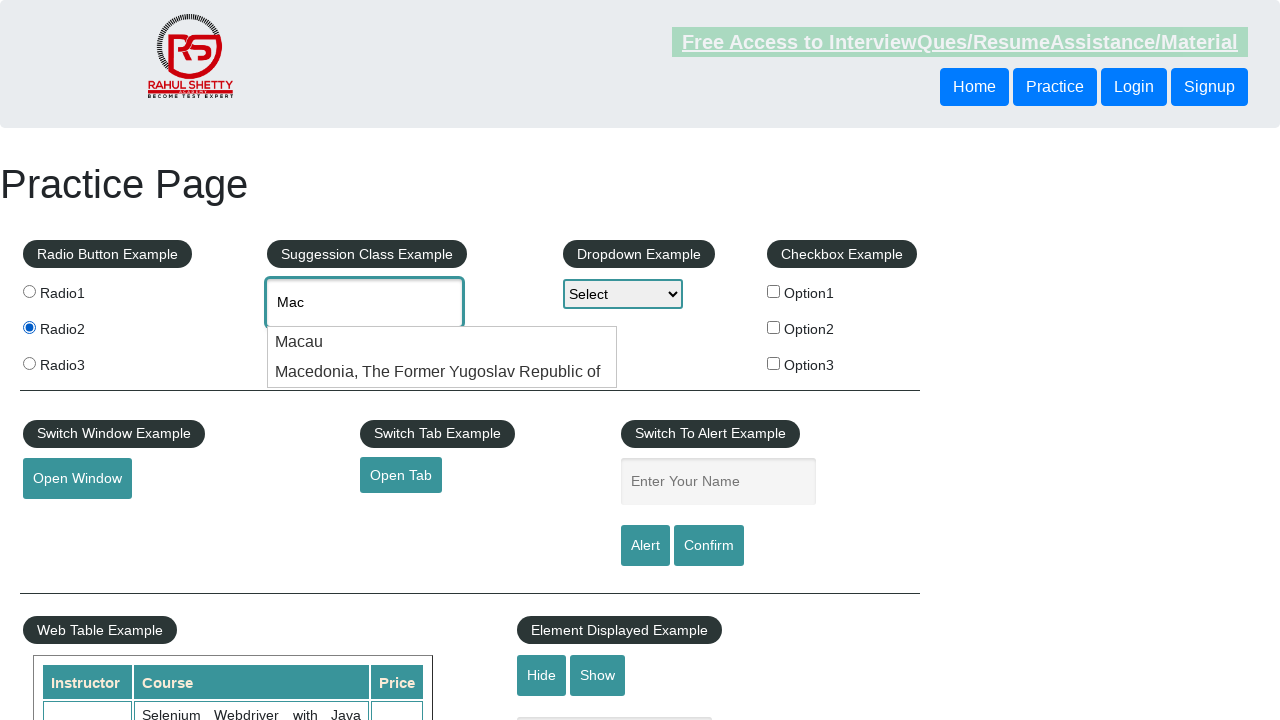

Clicked first autocomplete suggestion at (442, 357) on #ui-id-1
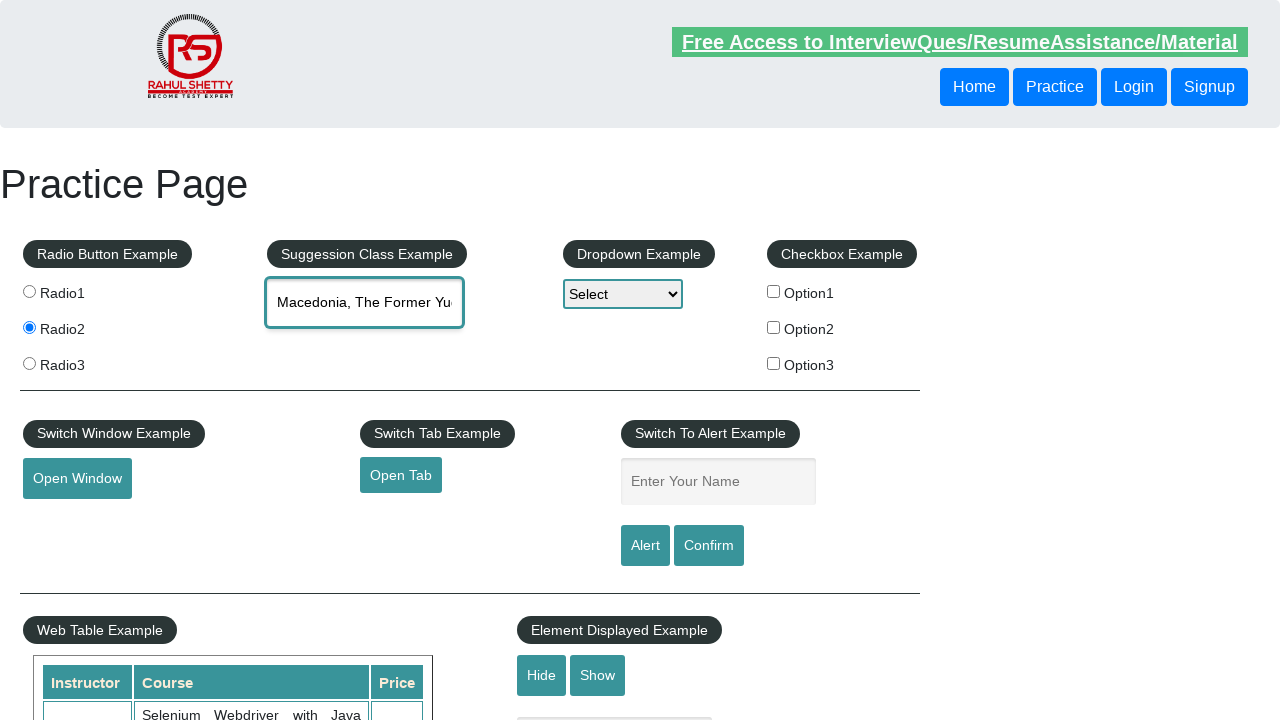

Selected Option2 from dropdown menu on #dropdown-class-example
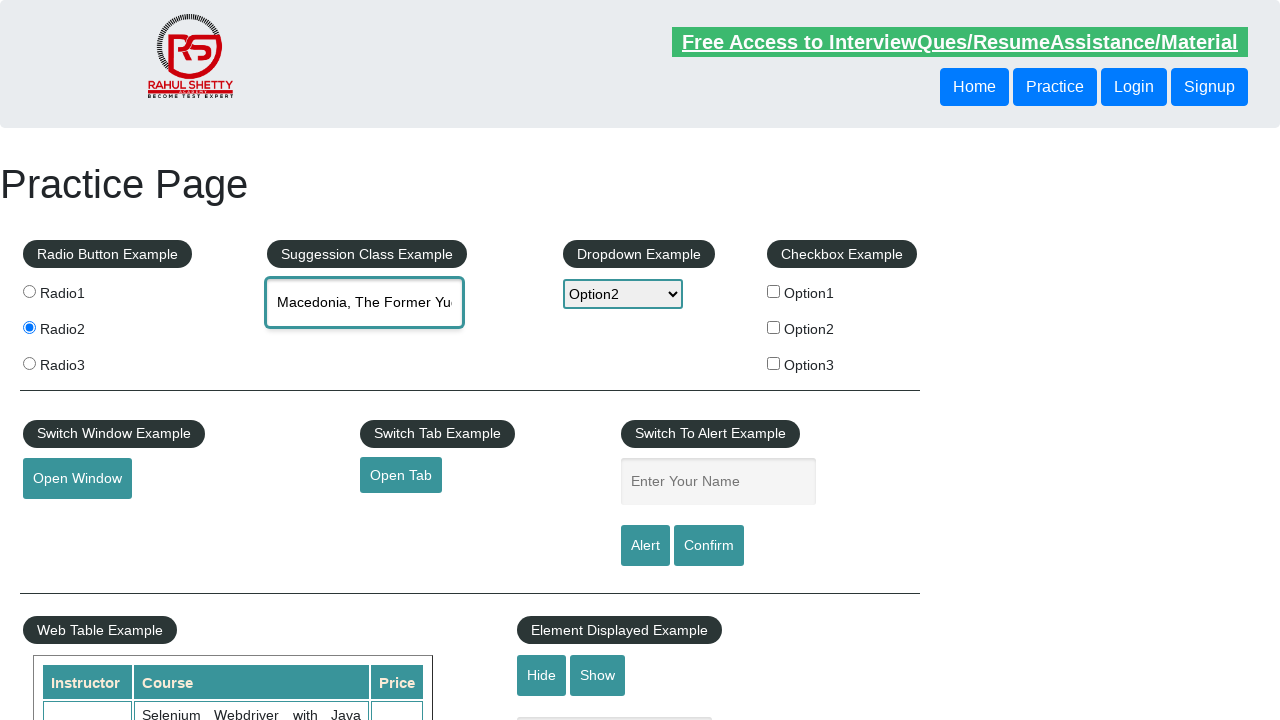

Checked the third checkbox option at (774, 363) on #checkBoxOption3
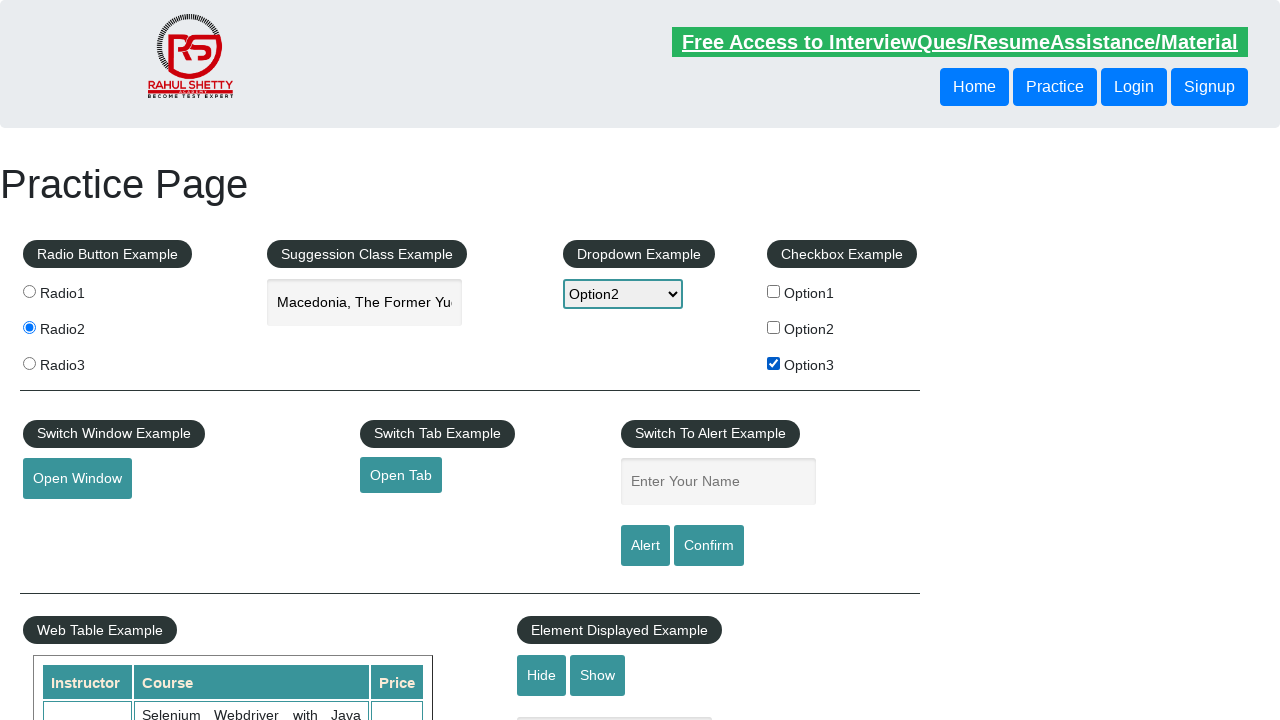

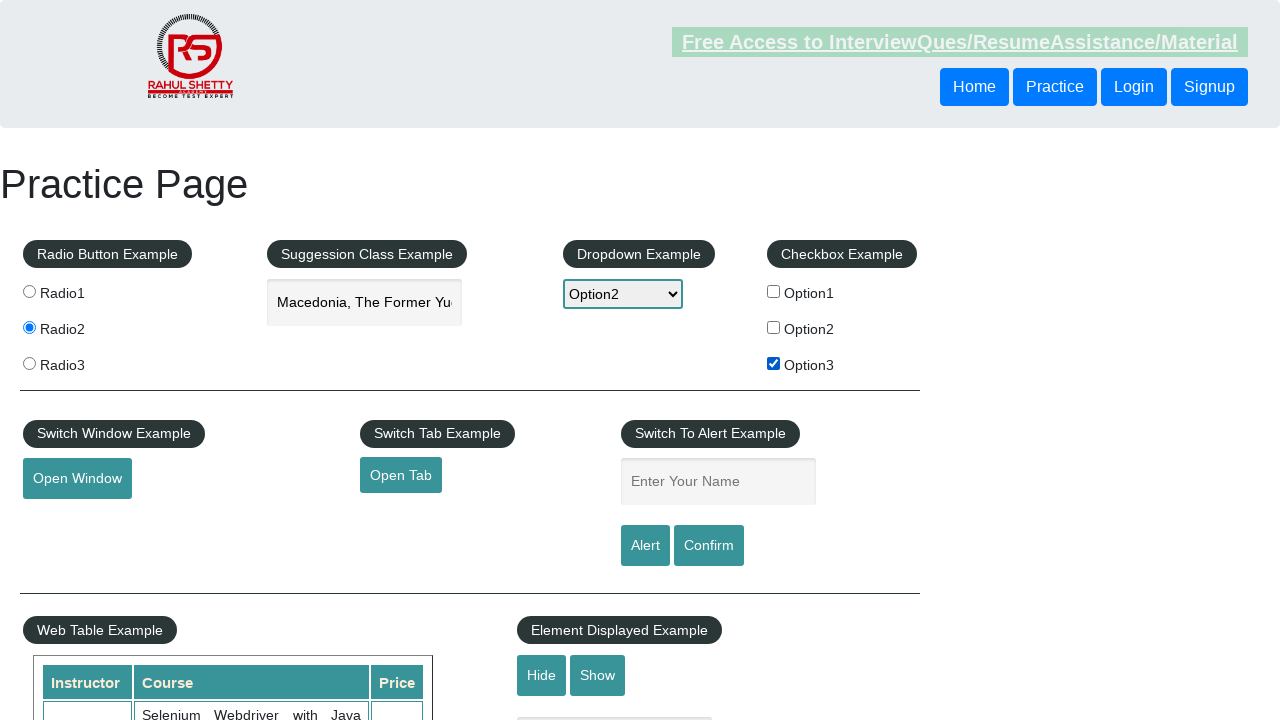